Navigates from SBIS website to Tensor website through contacts section, verifies "Сила в людях" block exists, and navigates to the about page

Starting URL: https://sbis.ru/

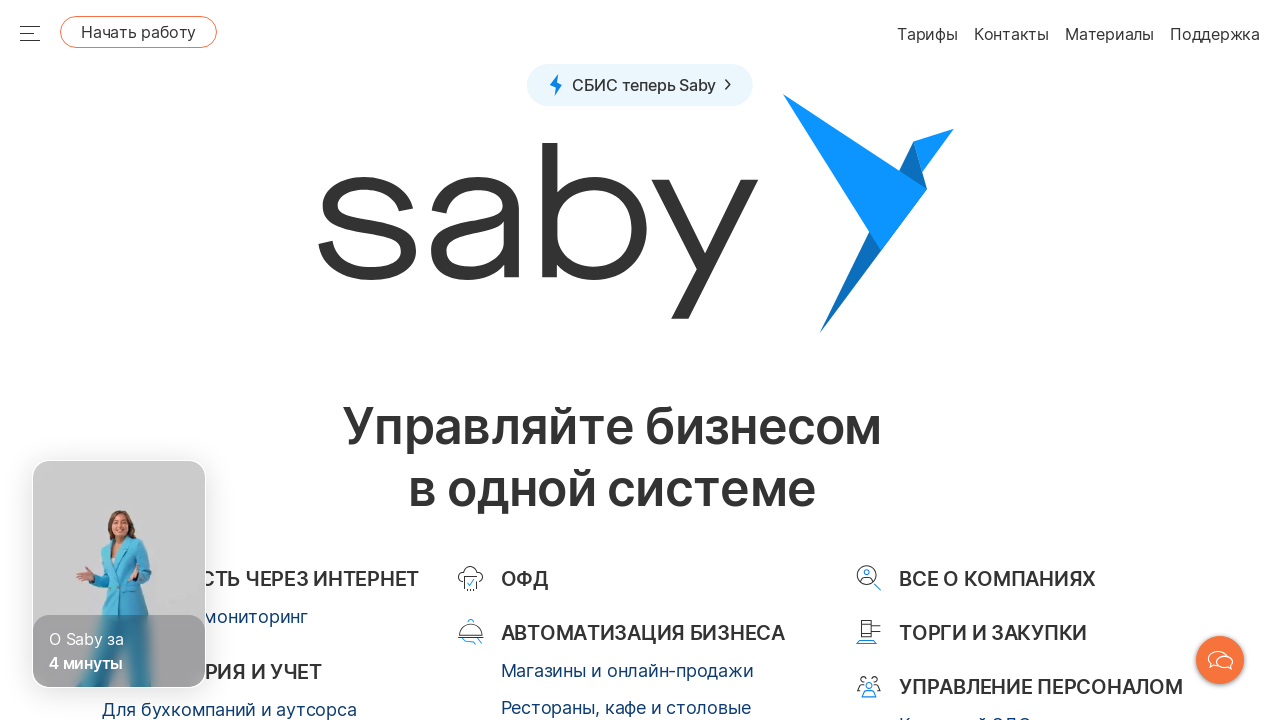

Clicked on Contacts link at (972, 360) on [href="/contacts"]
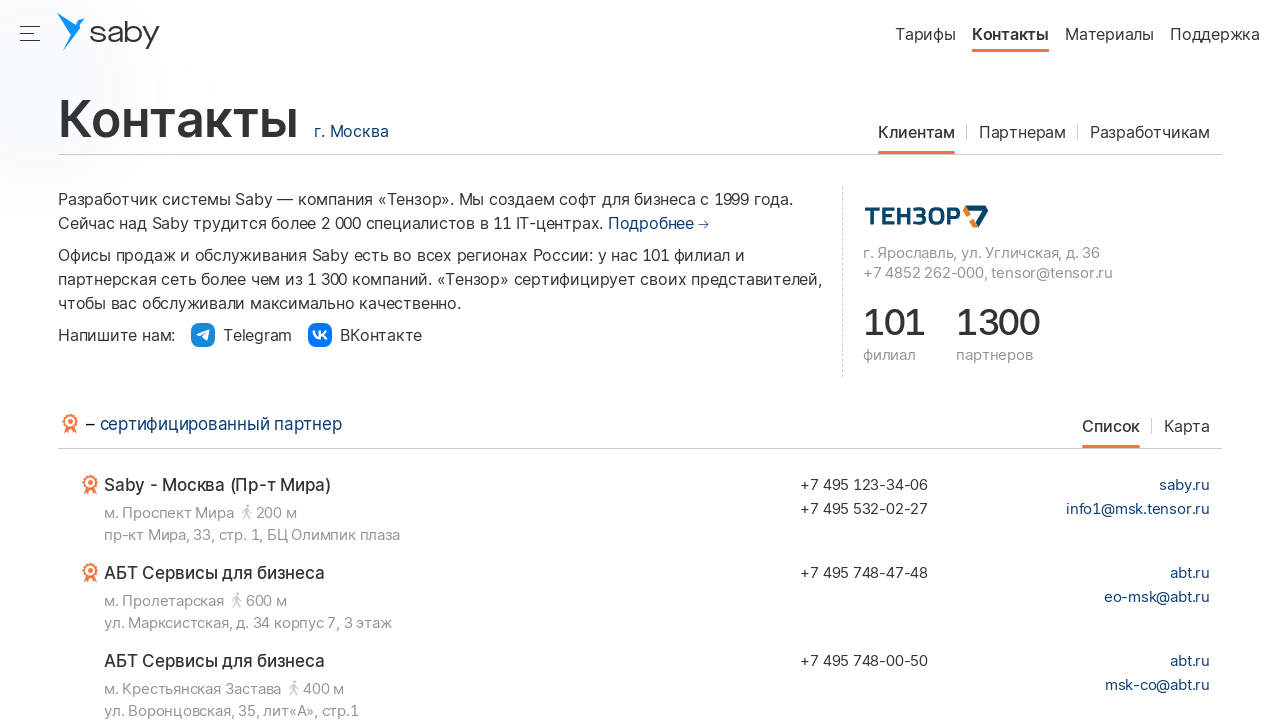

Tensor banner selector loaded
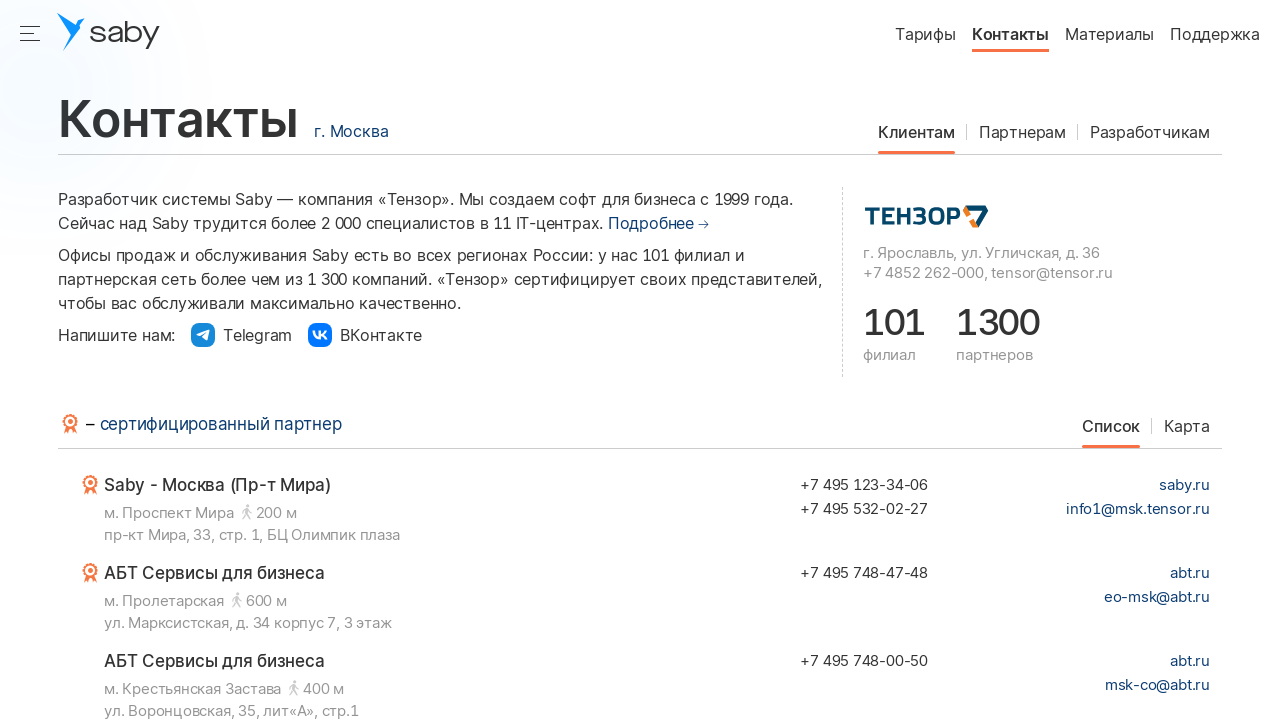

Clicked on Tensor banner at (926, 215) on .sbisru-Contacts__logo-tensor
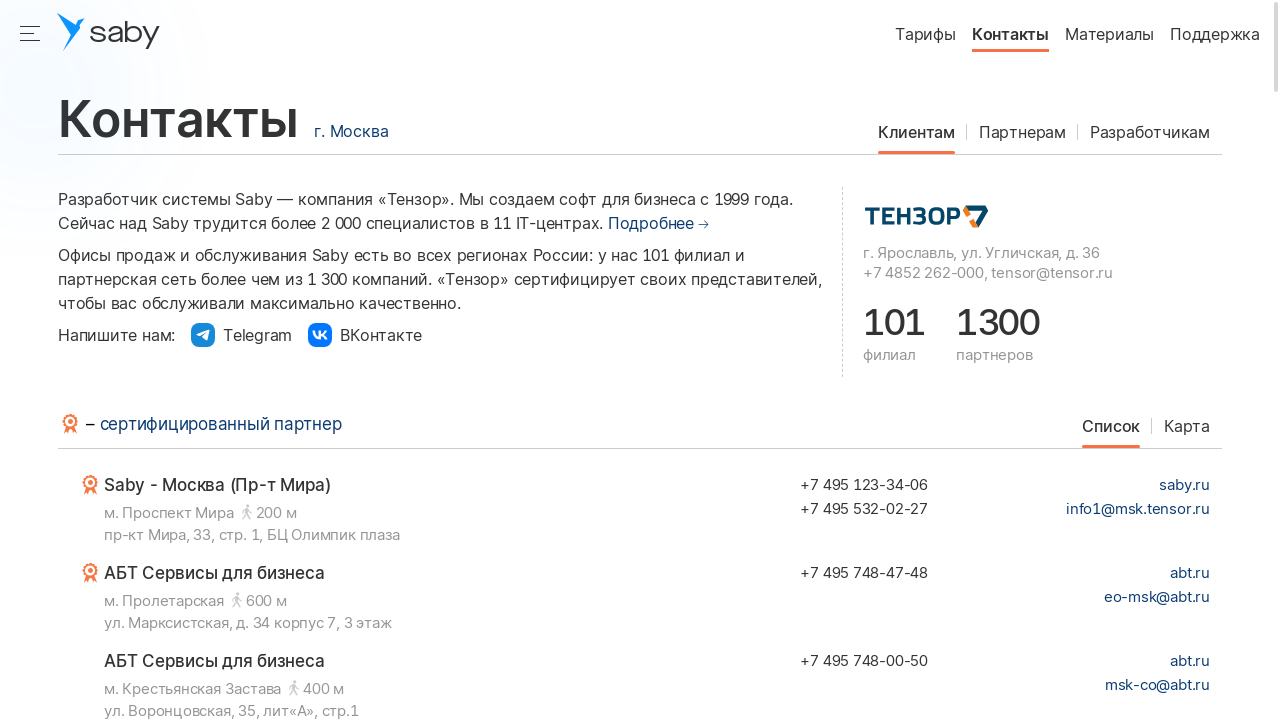

New popup window opened
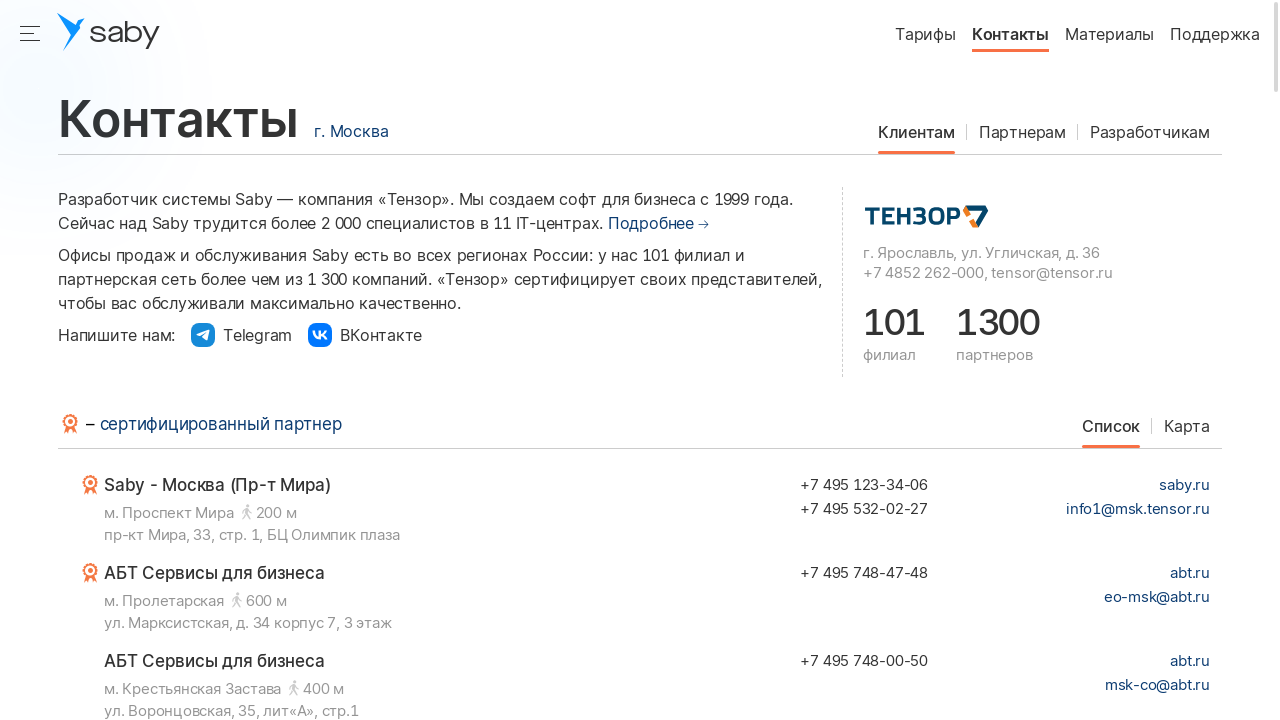

Switched to new Tensor page
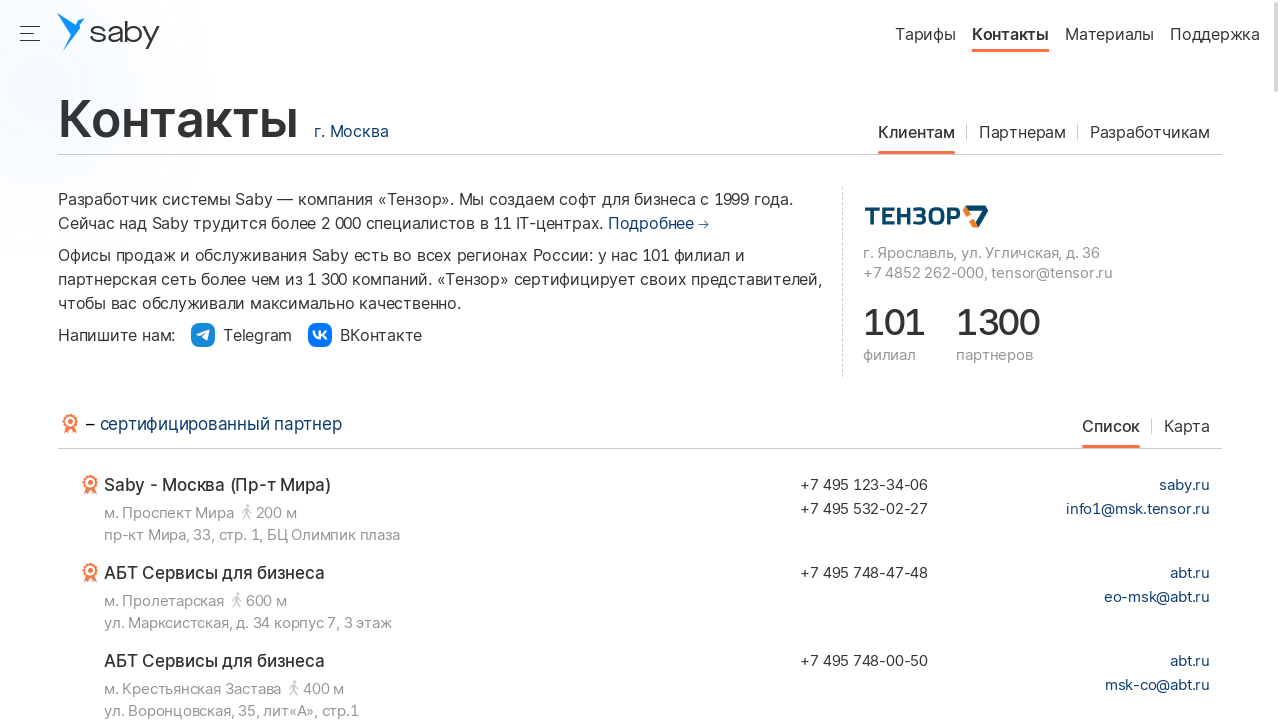

Verified 'Сила в людях' block exists on Tensor website
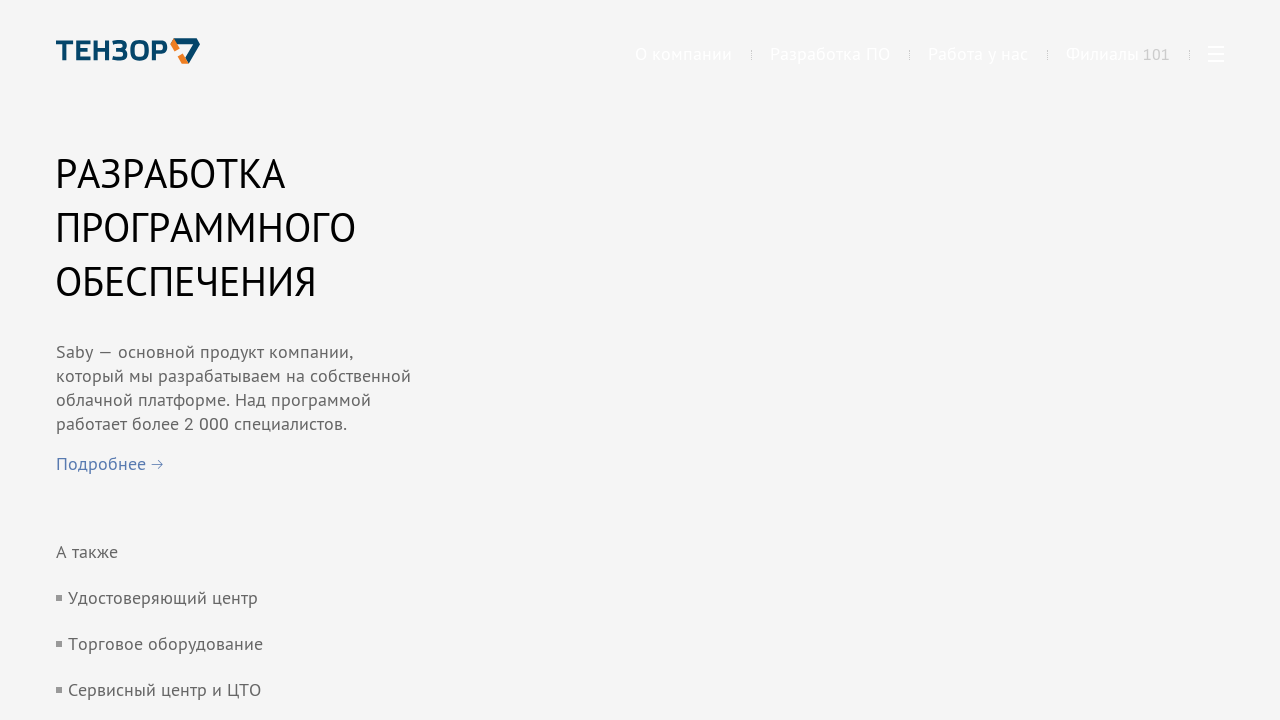

Located 'Подробнее' link in 'Сила в людях' block
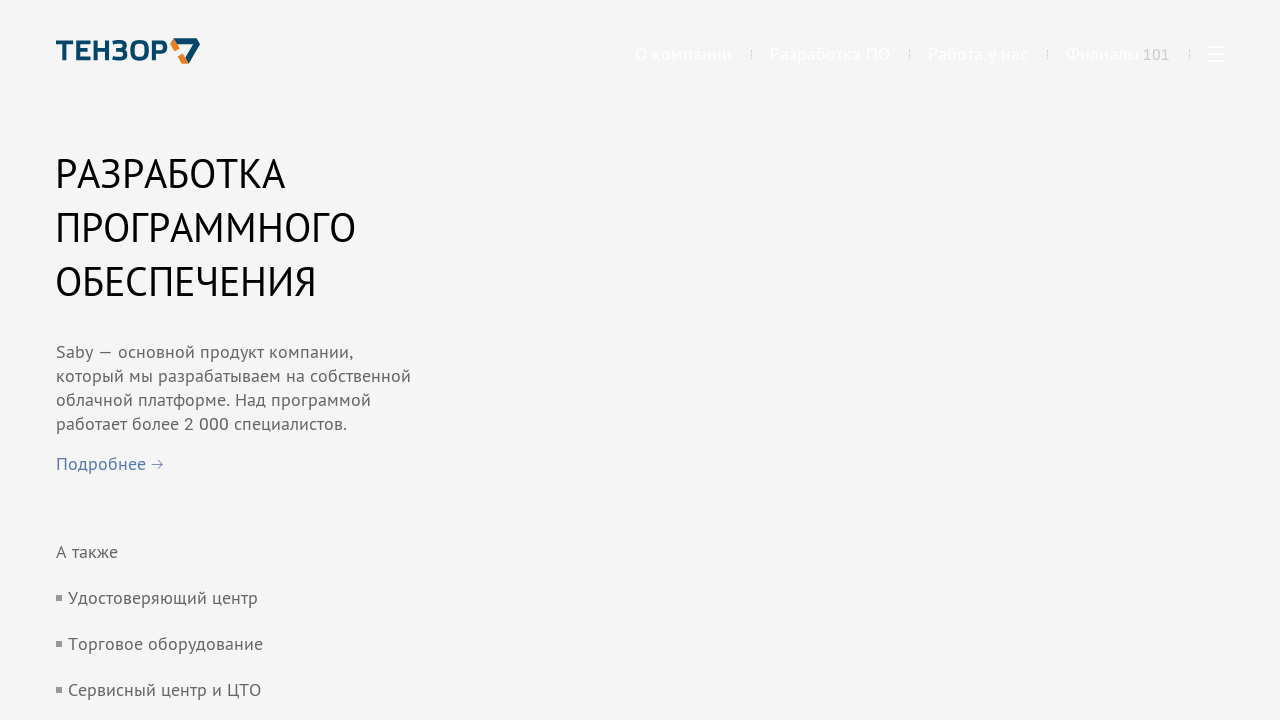

Scrolled to 'Подробнее' link
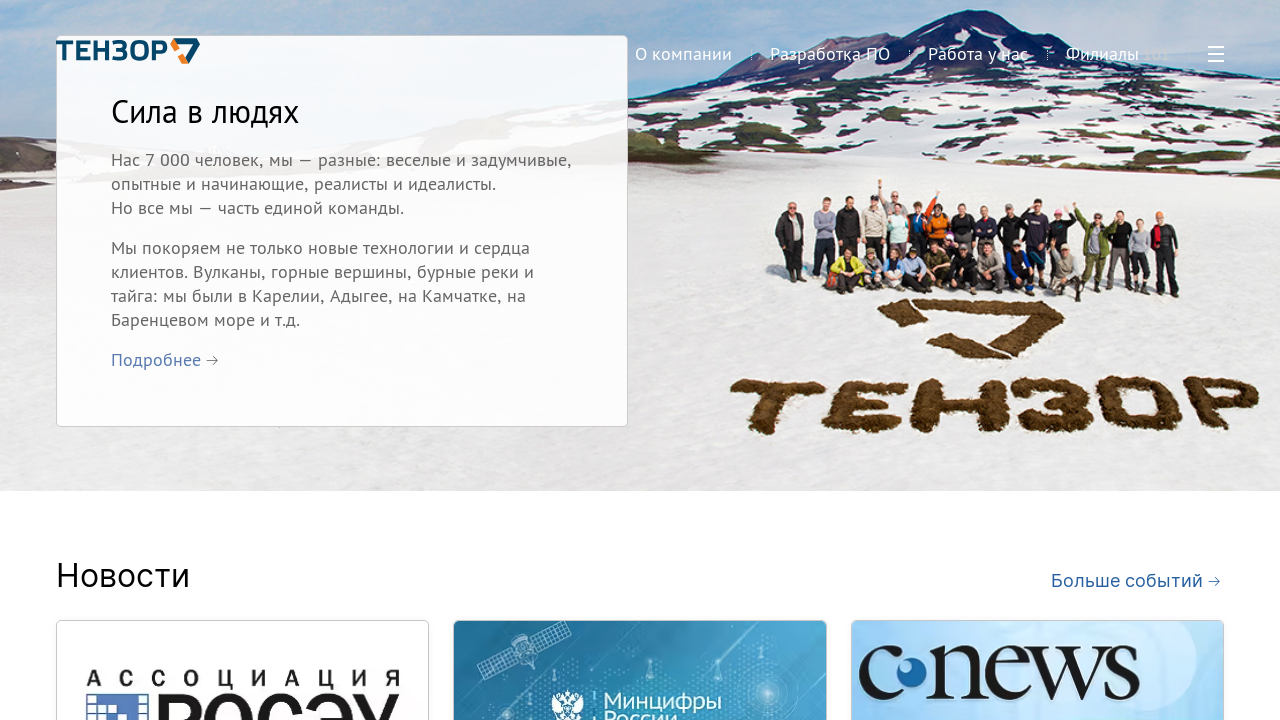

Clicked on 'Подробнее' link at (156, 360) on .tensor_ru-Index__block4-content [href="/about"]
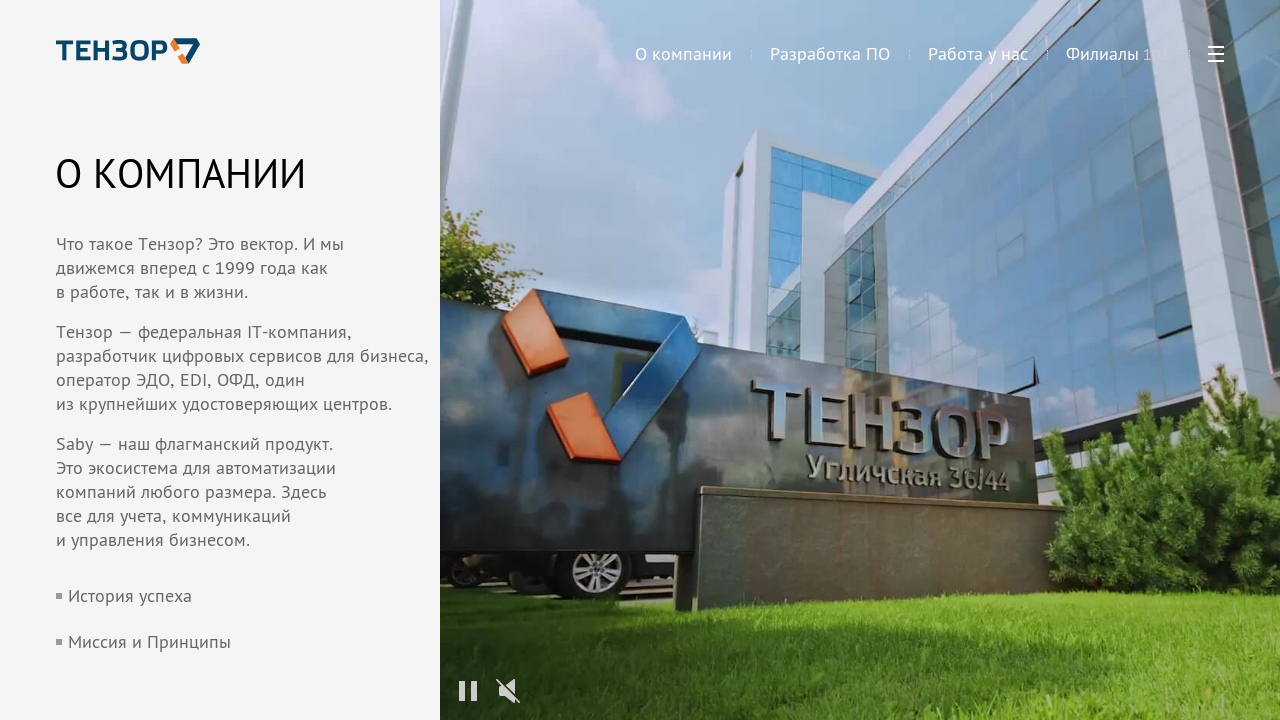

About page loaded successfully
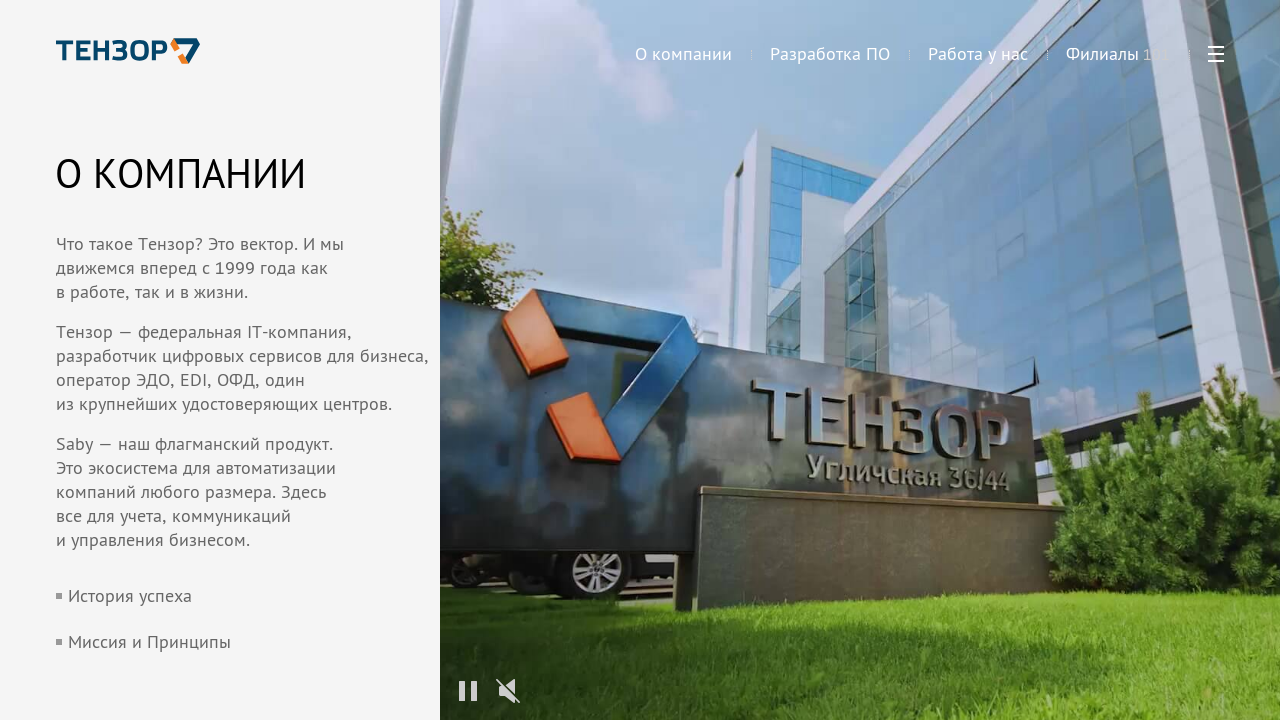

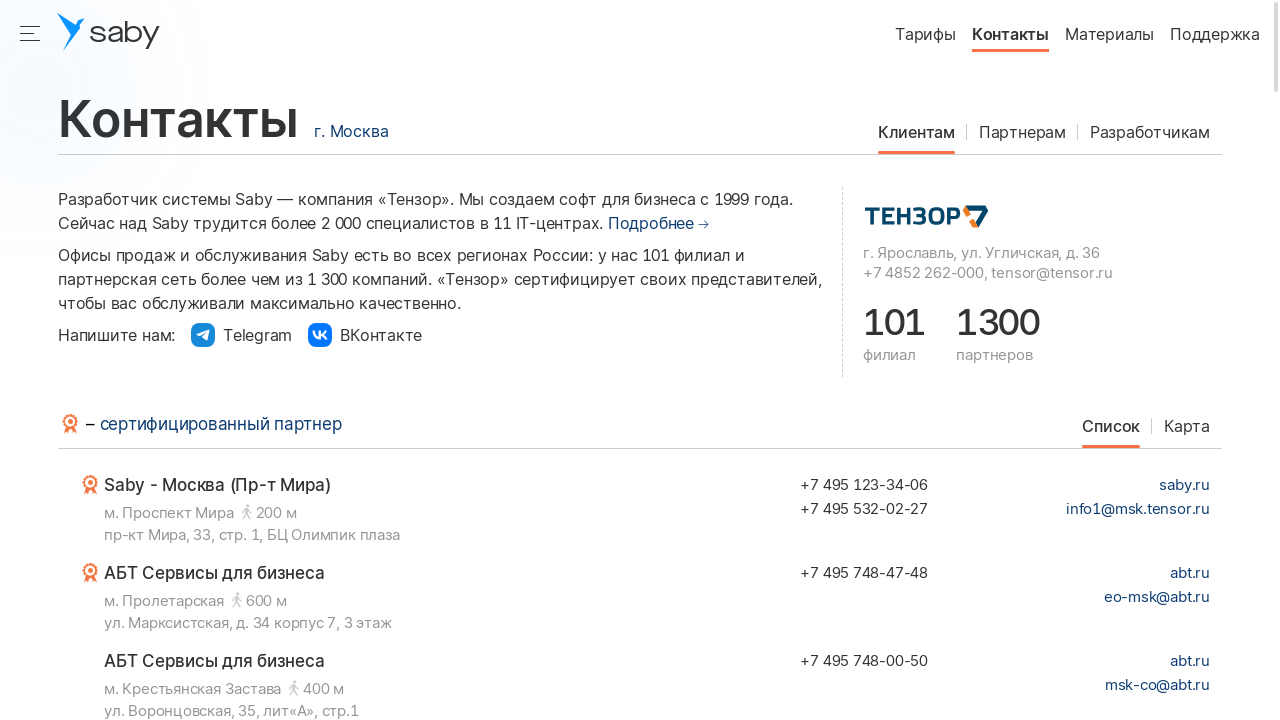